Navigates to laptop category, selects a laptop product, and adds it to the shopping cart

Starting URL: https://www.demoblaze.com/

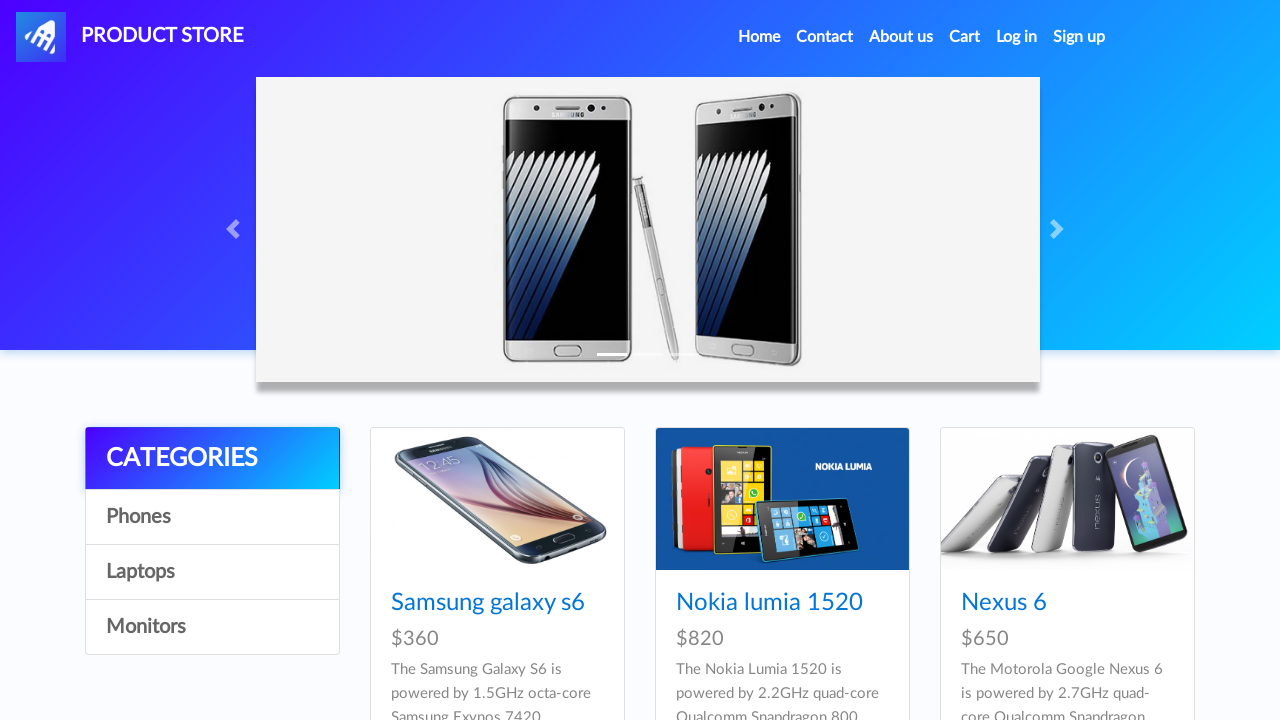

Clicked on Laptops category at (212, 572) on xpath=/html/body/div[5]/div/div[1]/div/a[3]
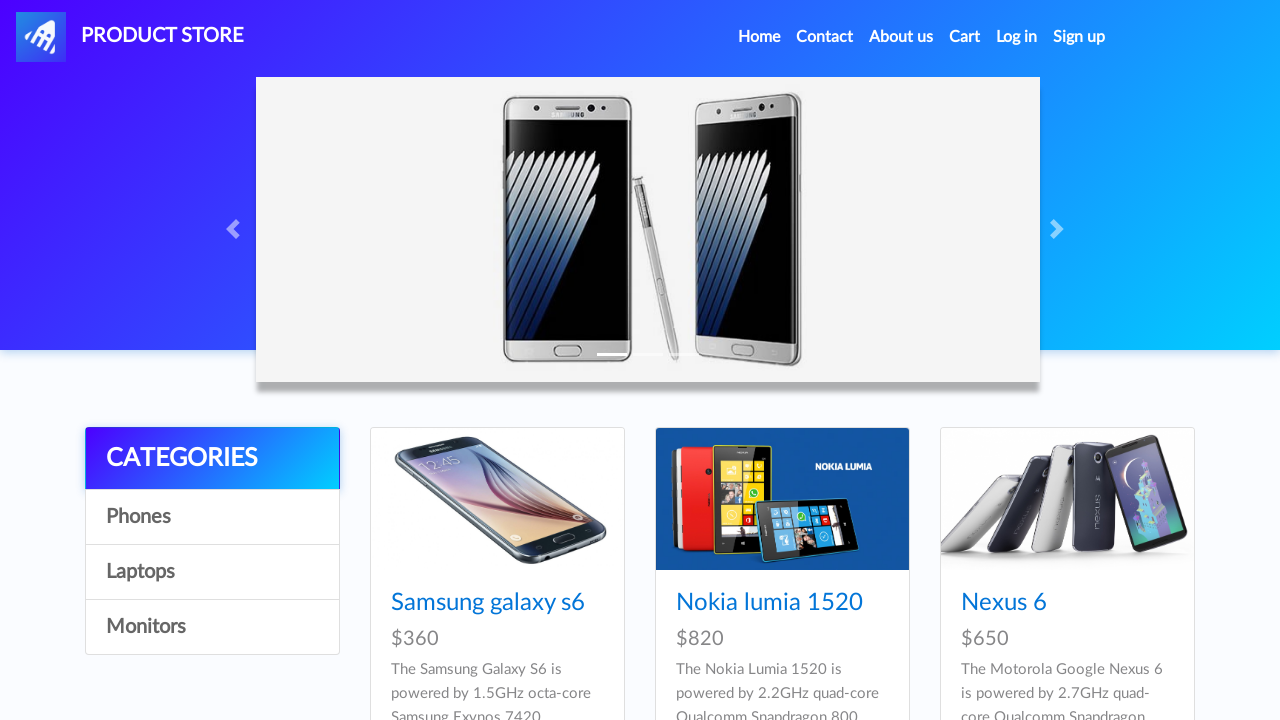

Waited 2 seconds for laptops category to load
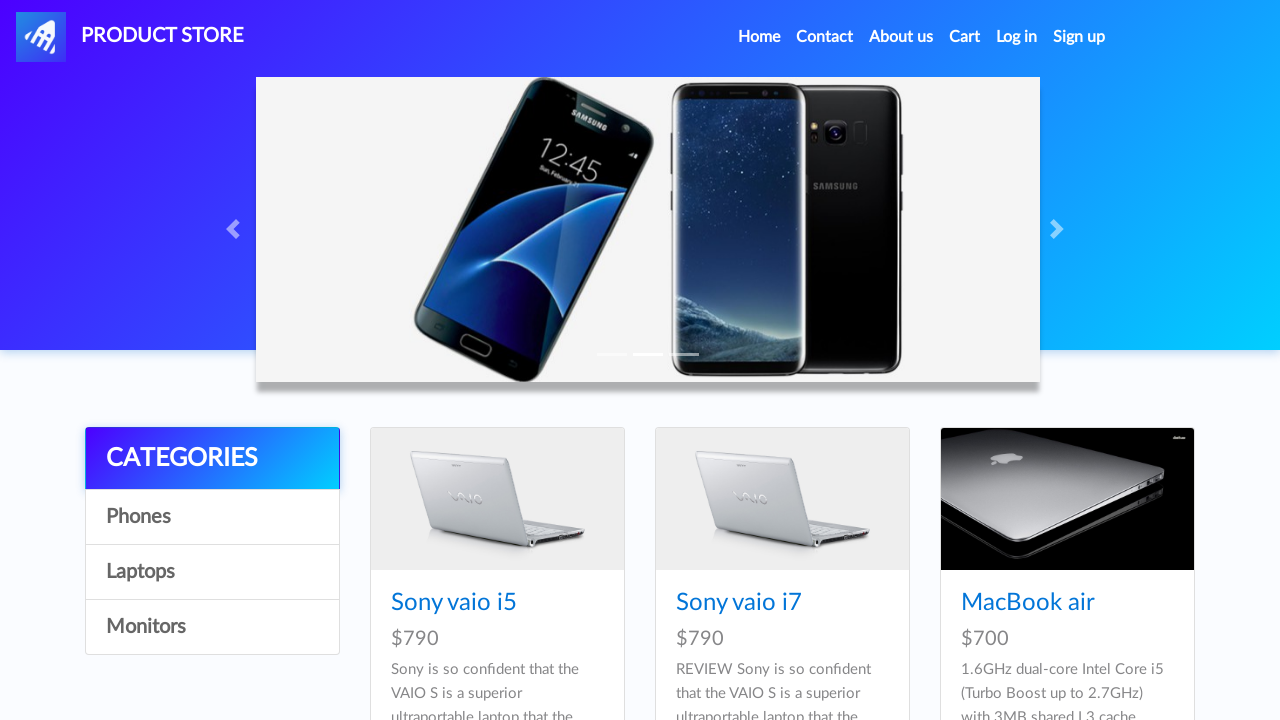

Clicked on first laptop product at (497, 499) on xpath=//*[@id='tbodyid']/div[1]/div/a/img
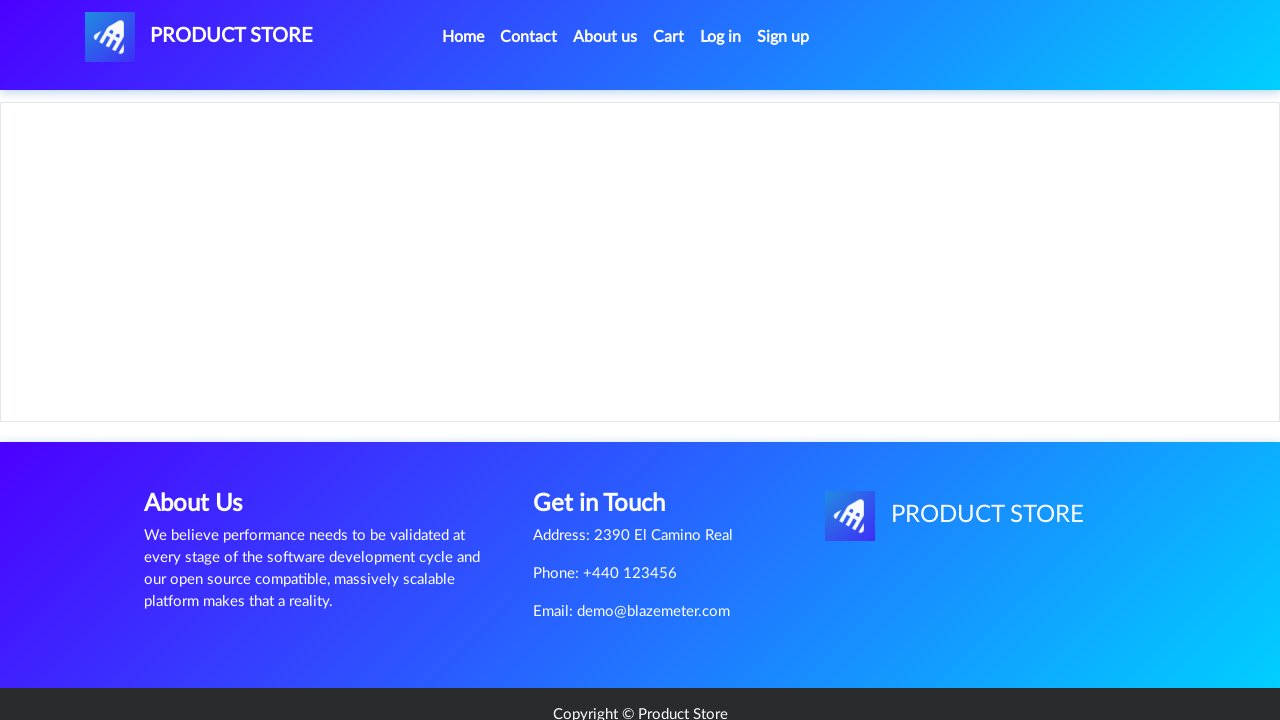

Waited 2 seconds for laptop product details to load
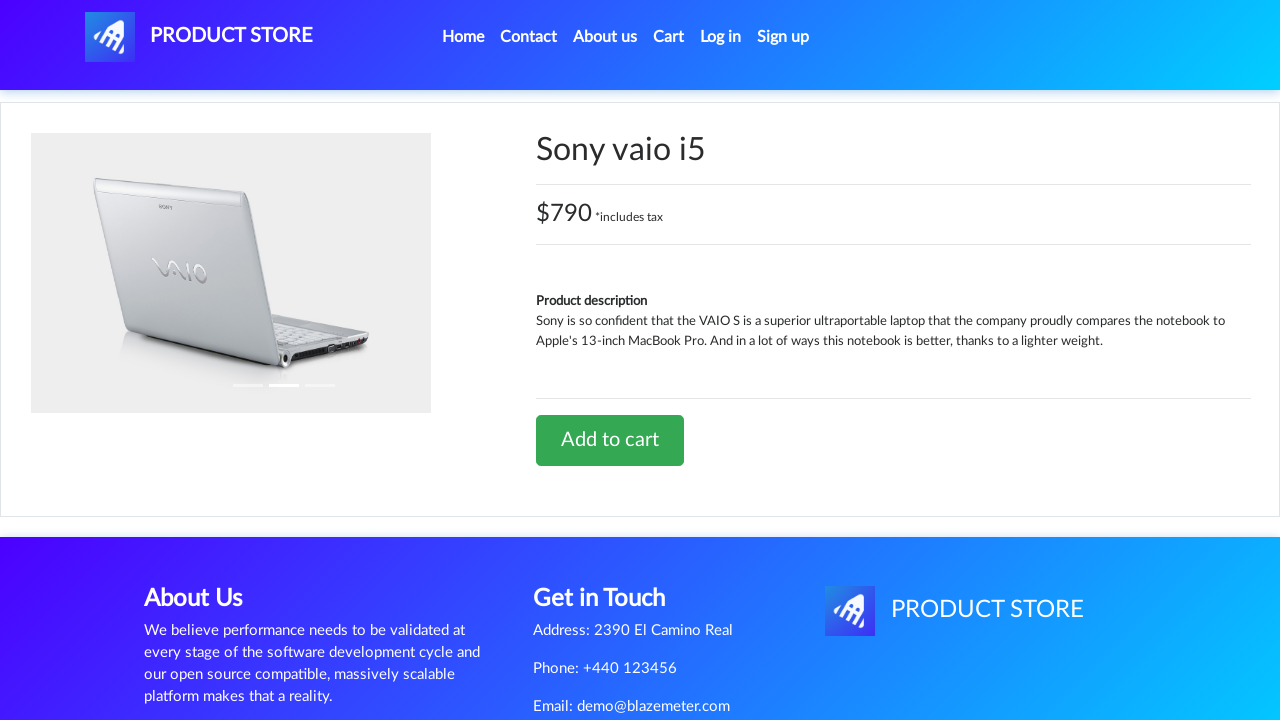

Clicked Add to cart button at (610, 440) on xpath=/html/body/div[5]/div/div[2]/div[2]/div/a
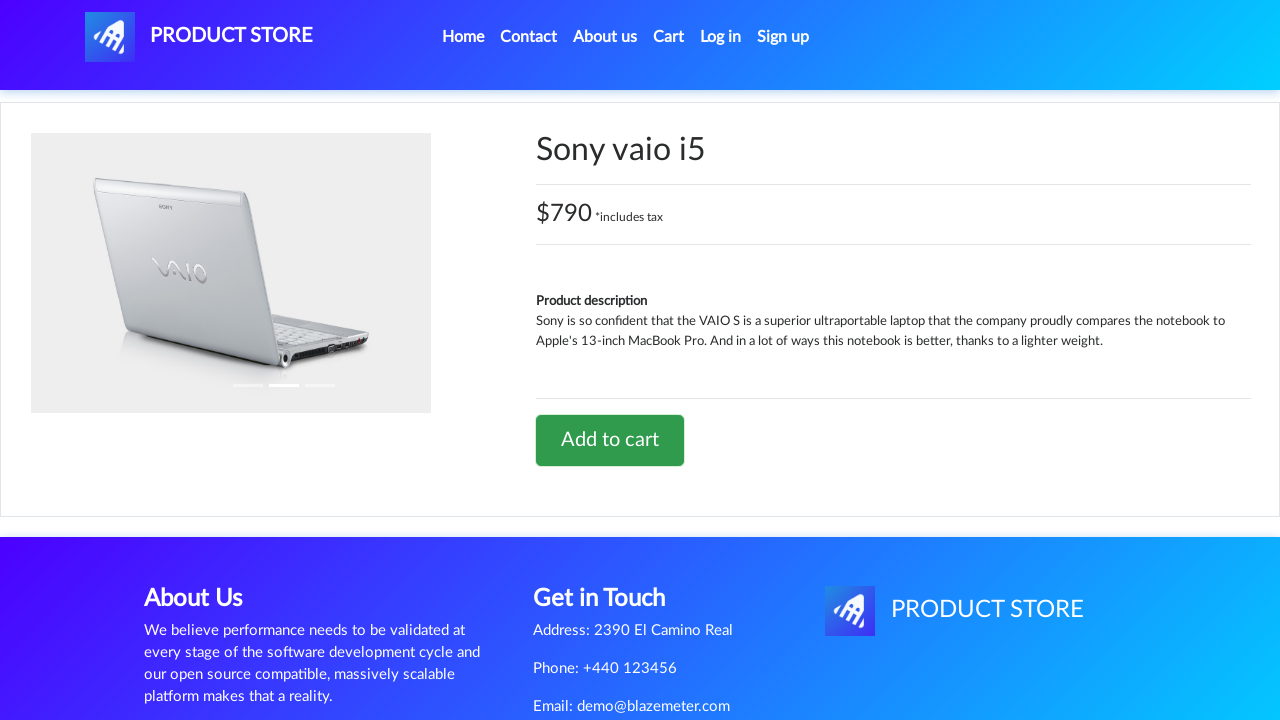

Waited 2 seconds after clicking Add to cart
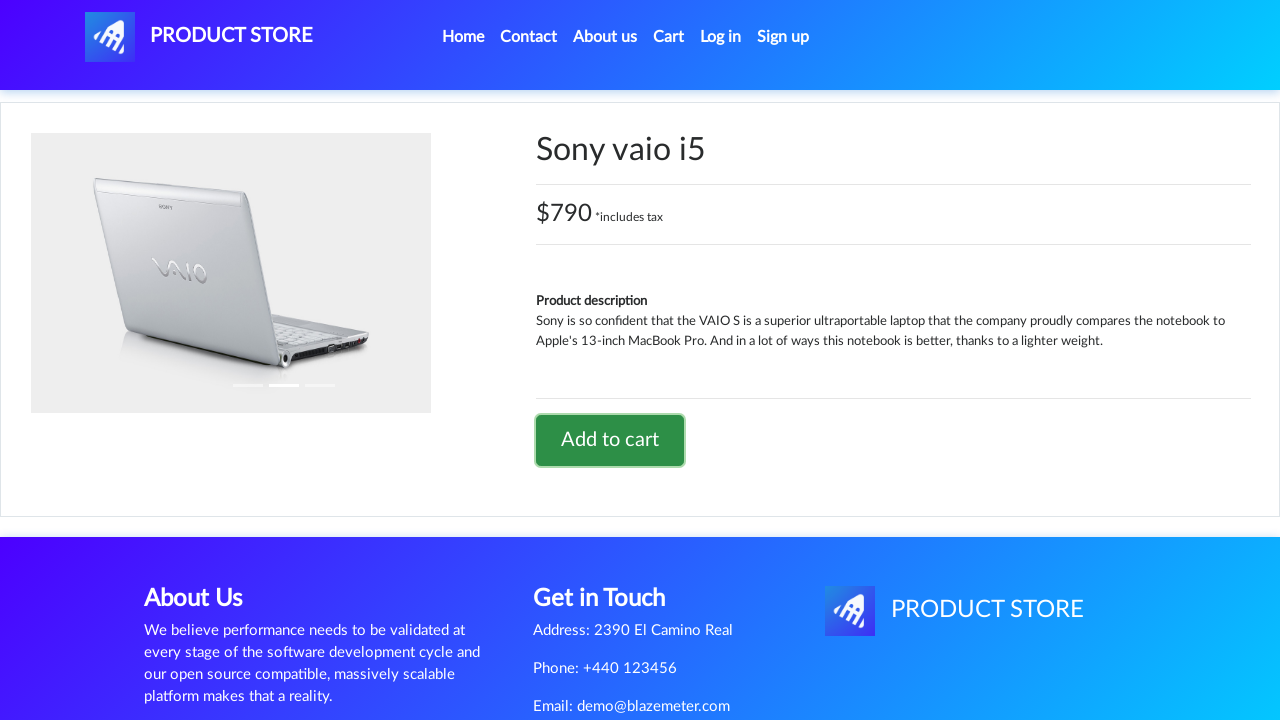

Set up dialog handler to accept alerts
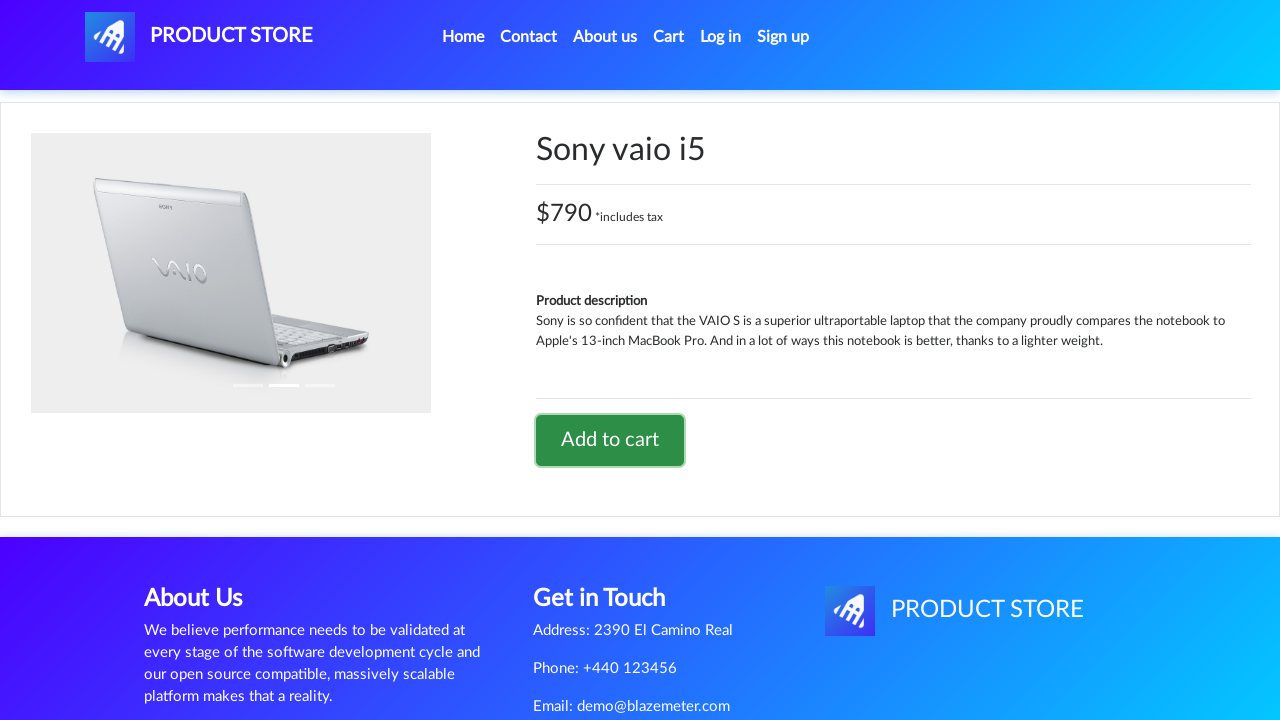

Clicked on cart link to navigate to shopping cart at (669, 37) on #cartur
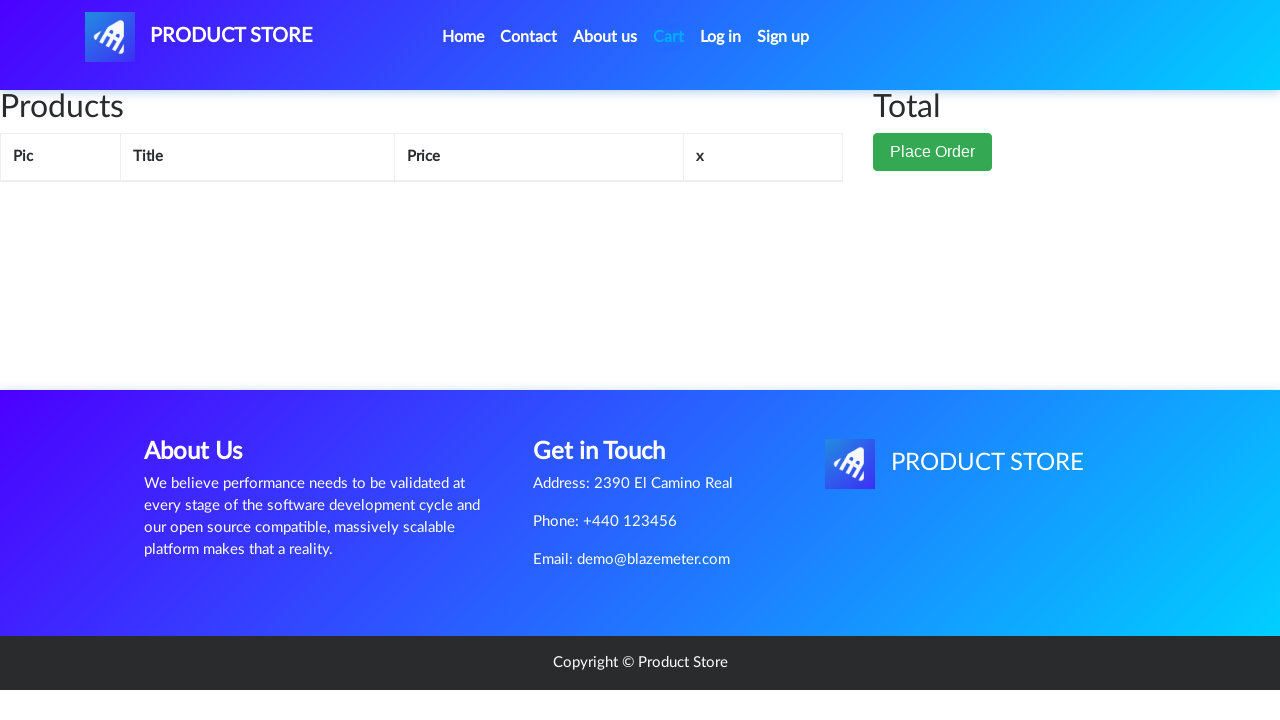

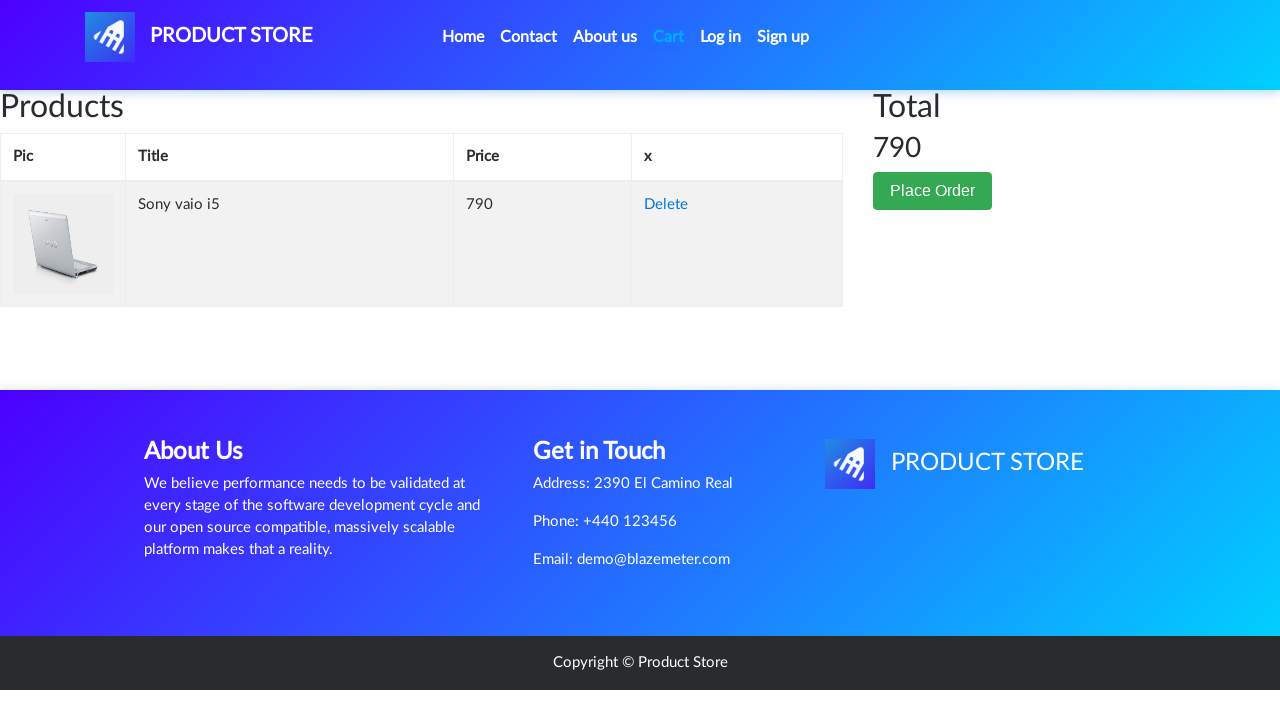